Tests input field functionality by entering a number, clearing the field, and entering a different number

Starting URL: http://the-internet.herokuapp.com/inputs

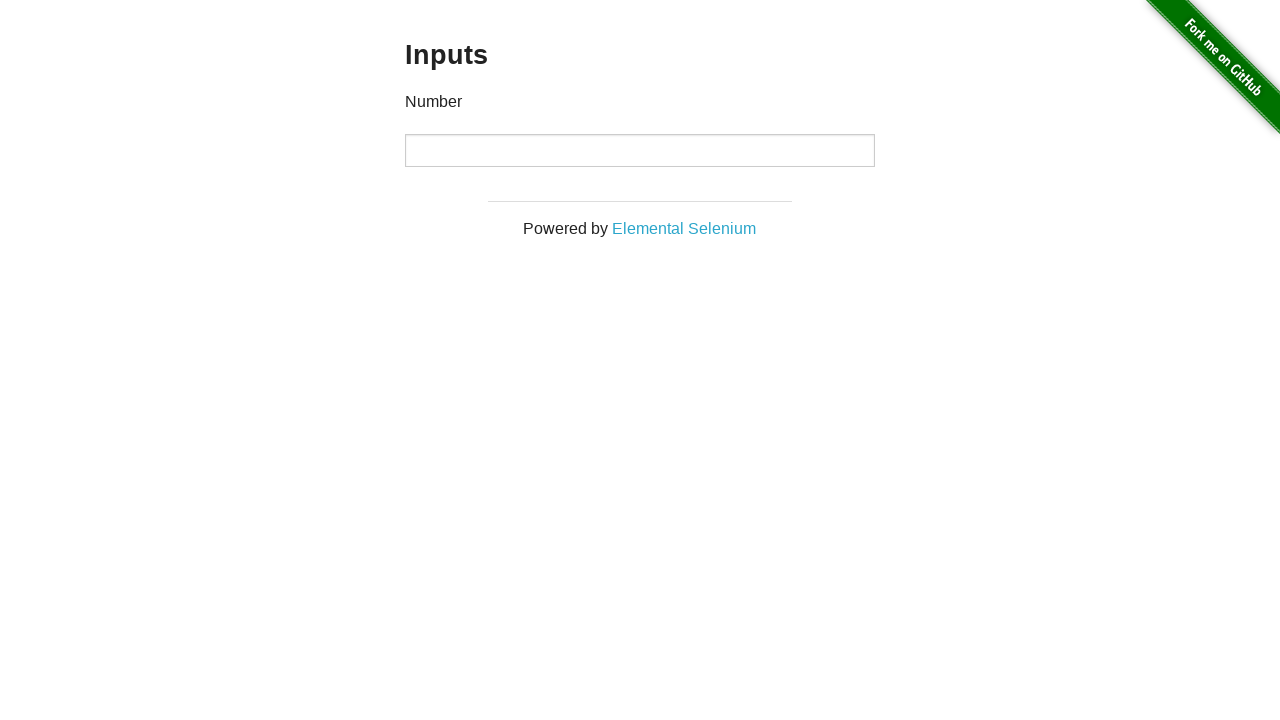

Entered initial value '1000' into number input field on input[type='number']
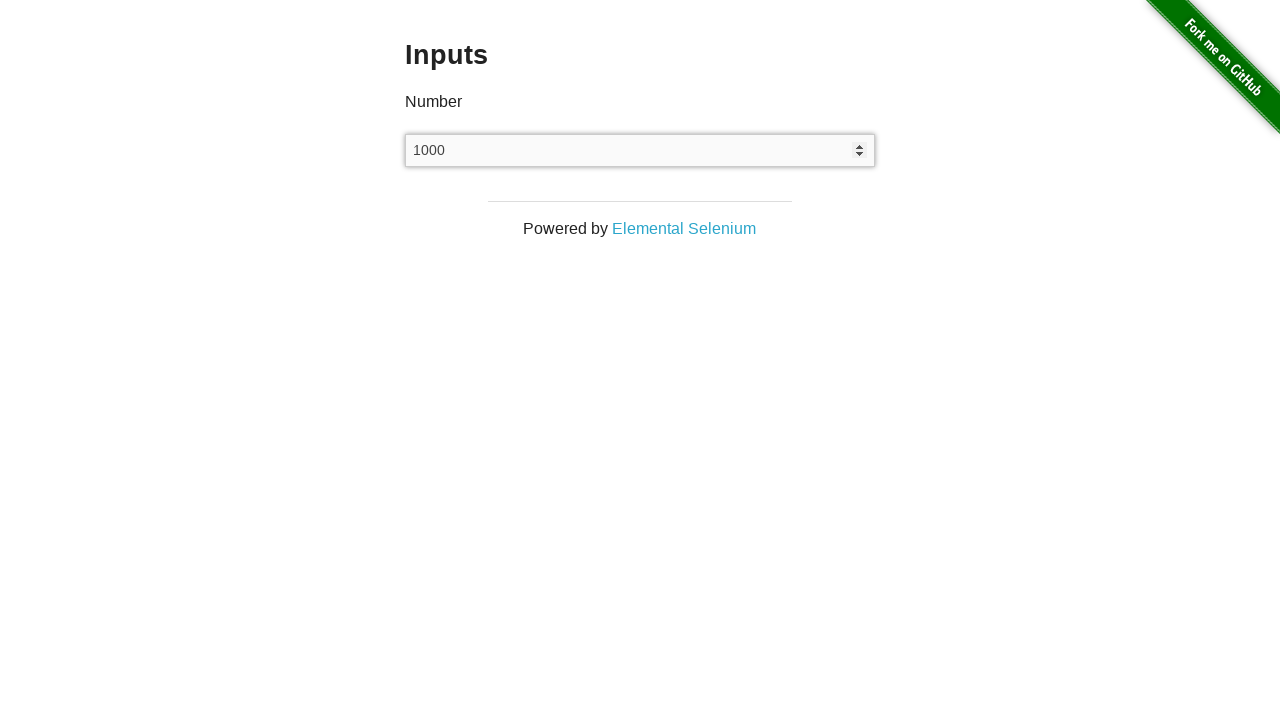

Cleared the number input field on input[type='number']
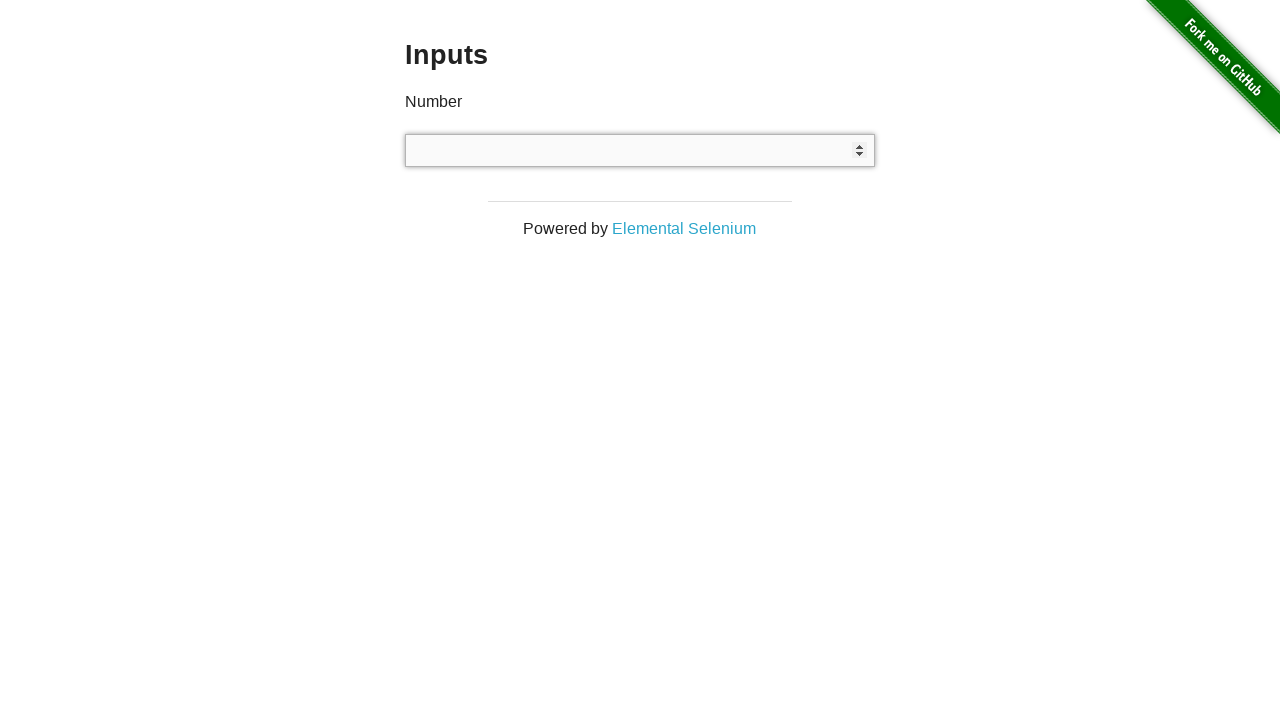

Entered new value '2000' into number input field on input[type='number']
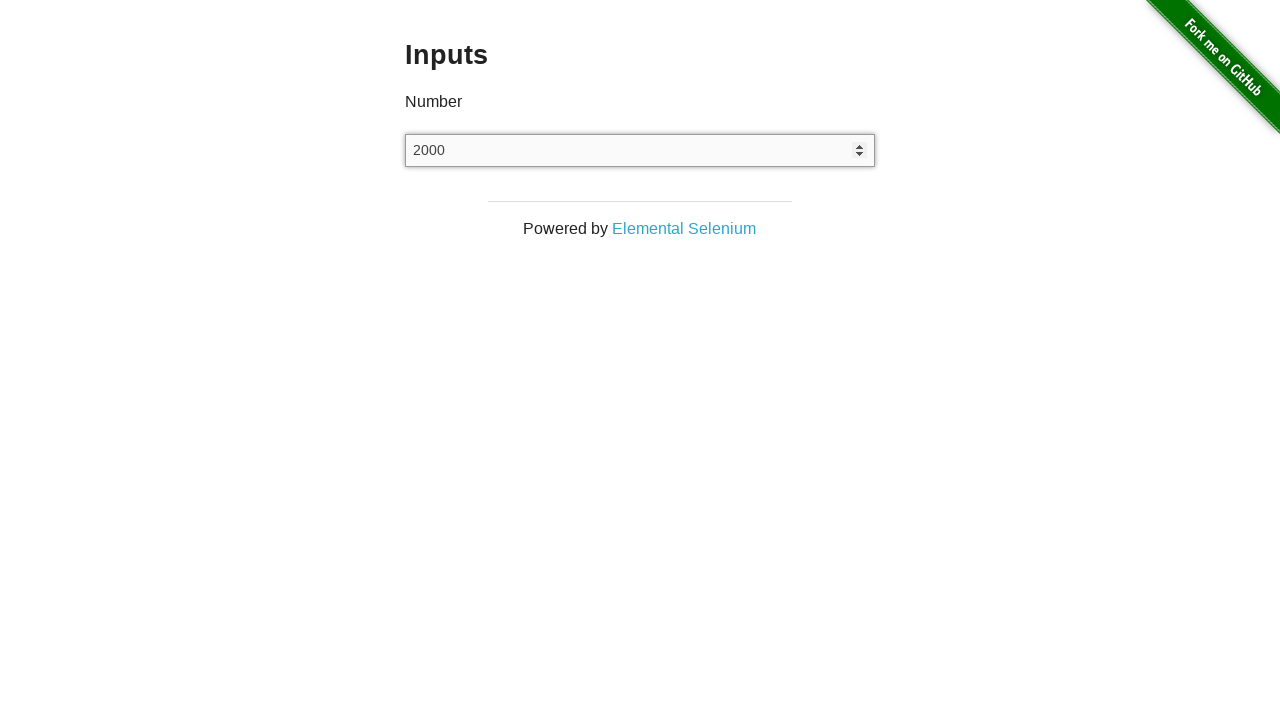

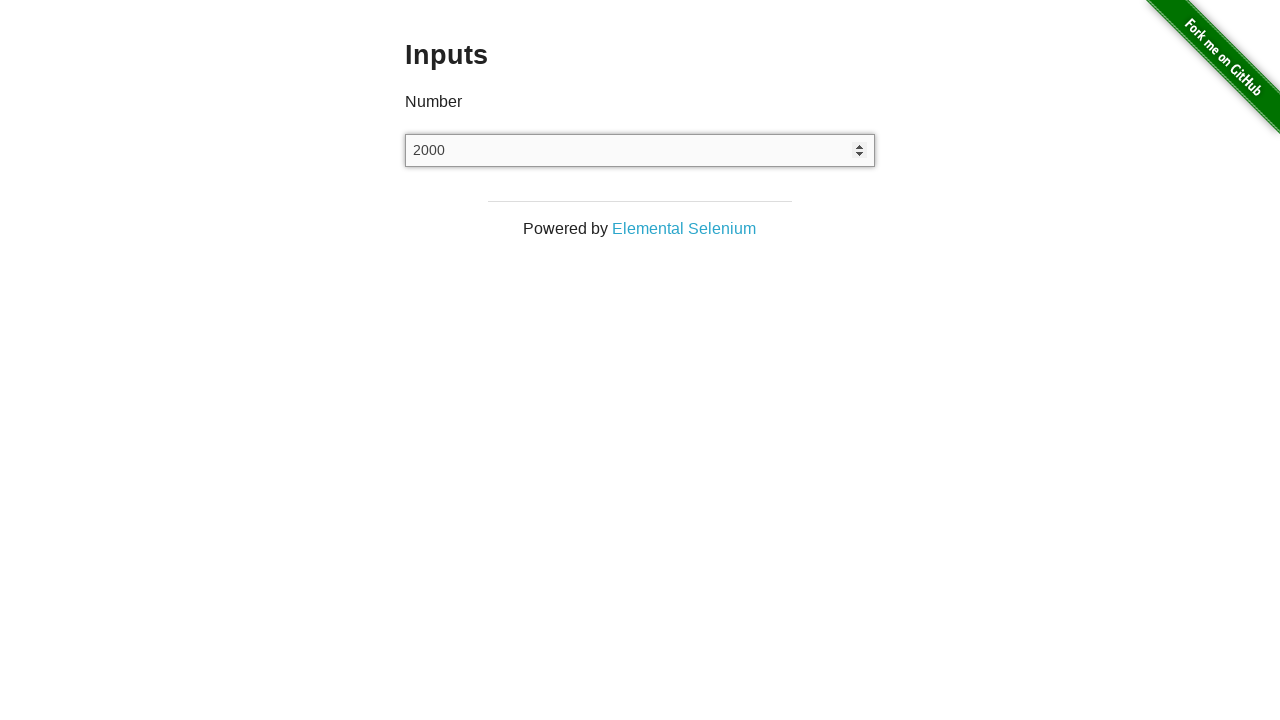